Opens the Barclays UK banking homepage, maximizes the browser window, and retrieves the page title to verify the page loaded correctly.

Starting URL: https://www.barclays.co.uk/

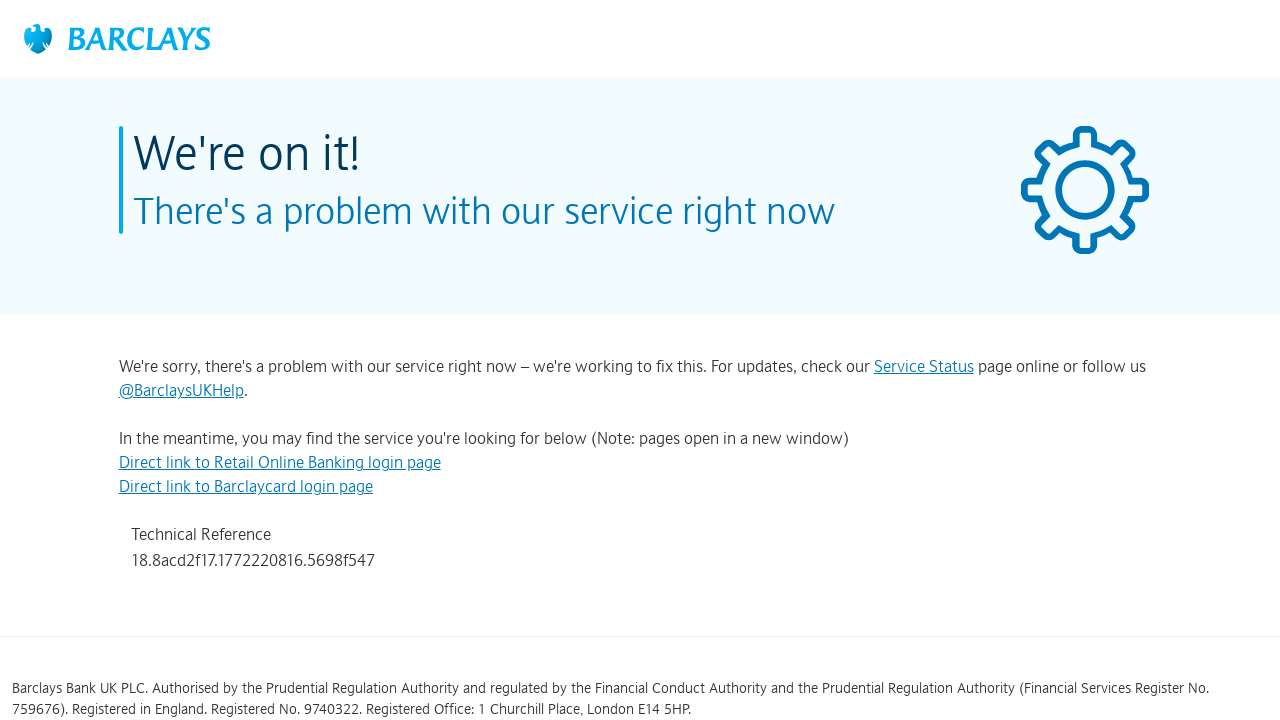

Set viewport size to 1920x1080
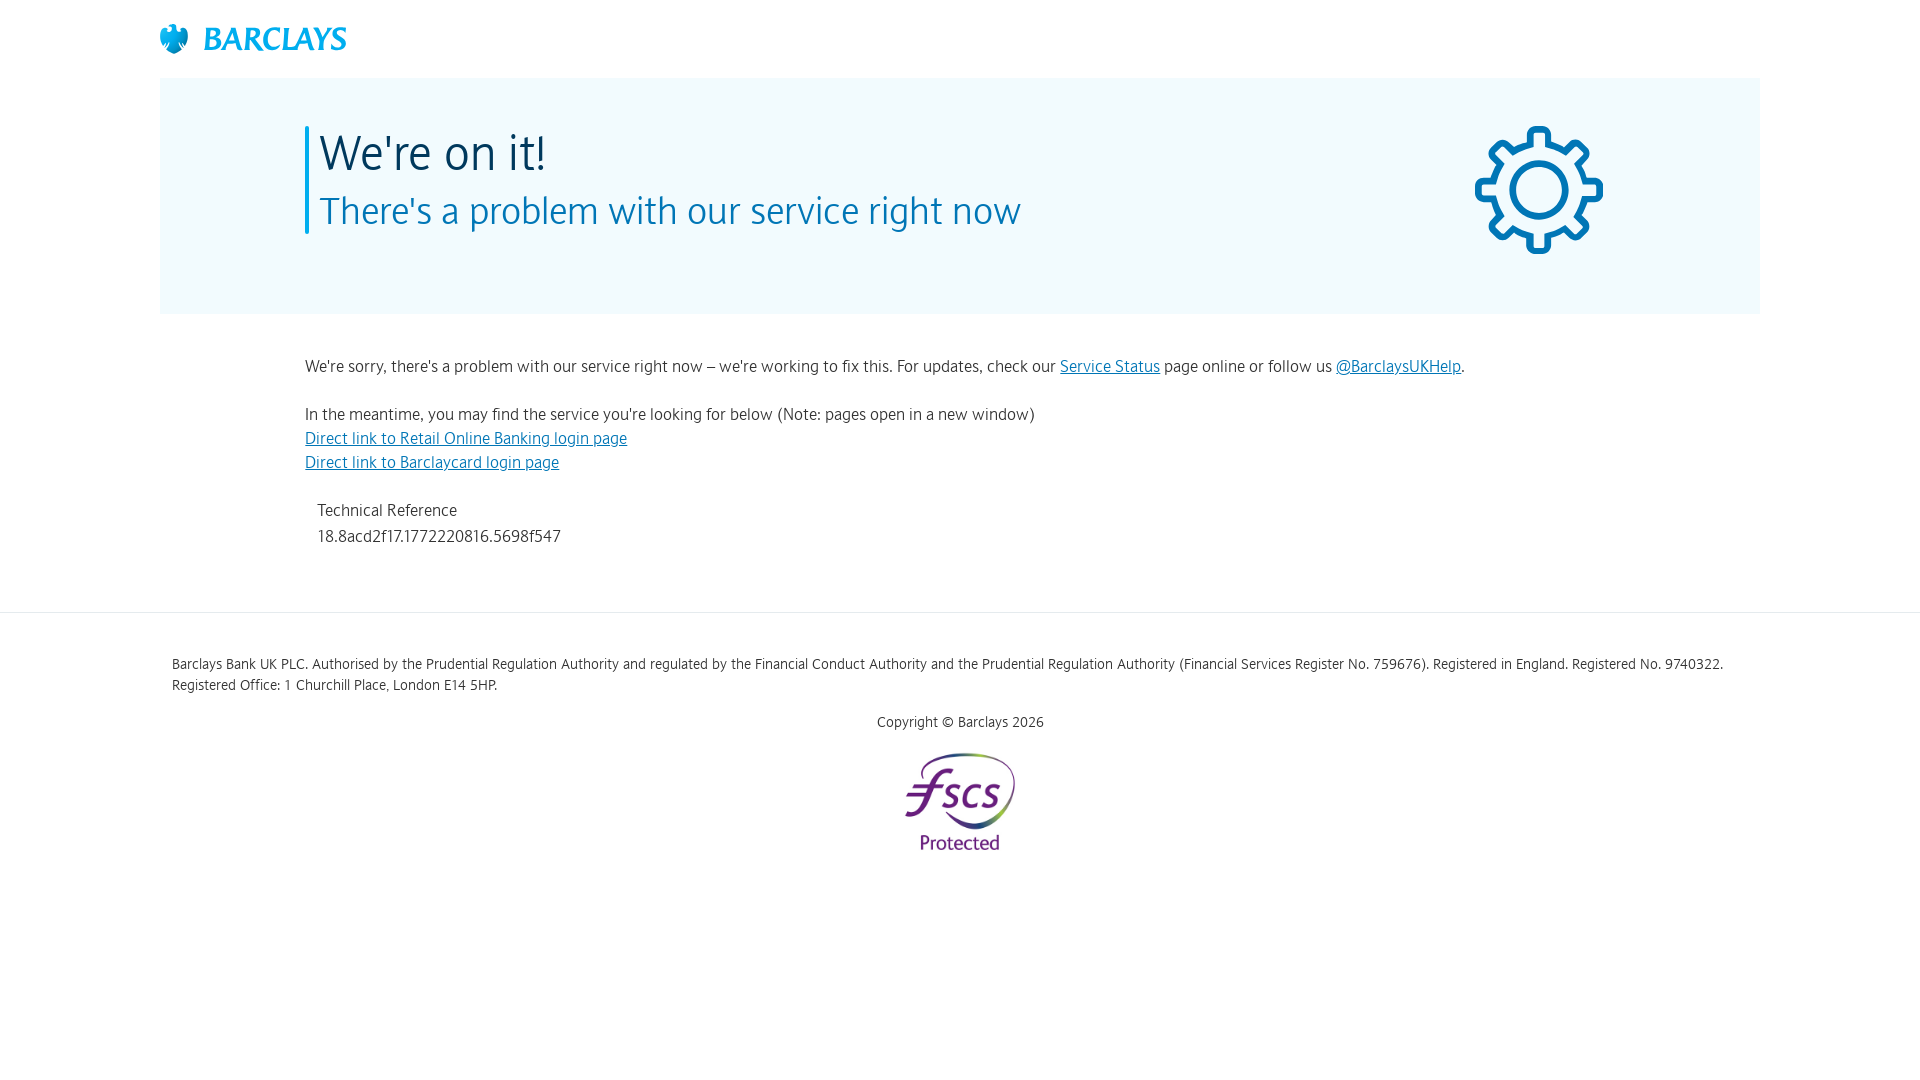

Retrieved page title: ''
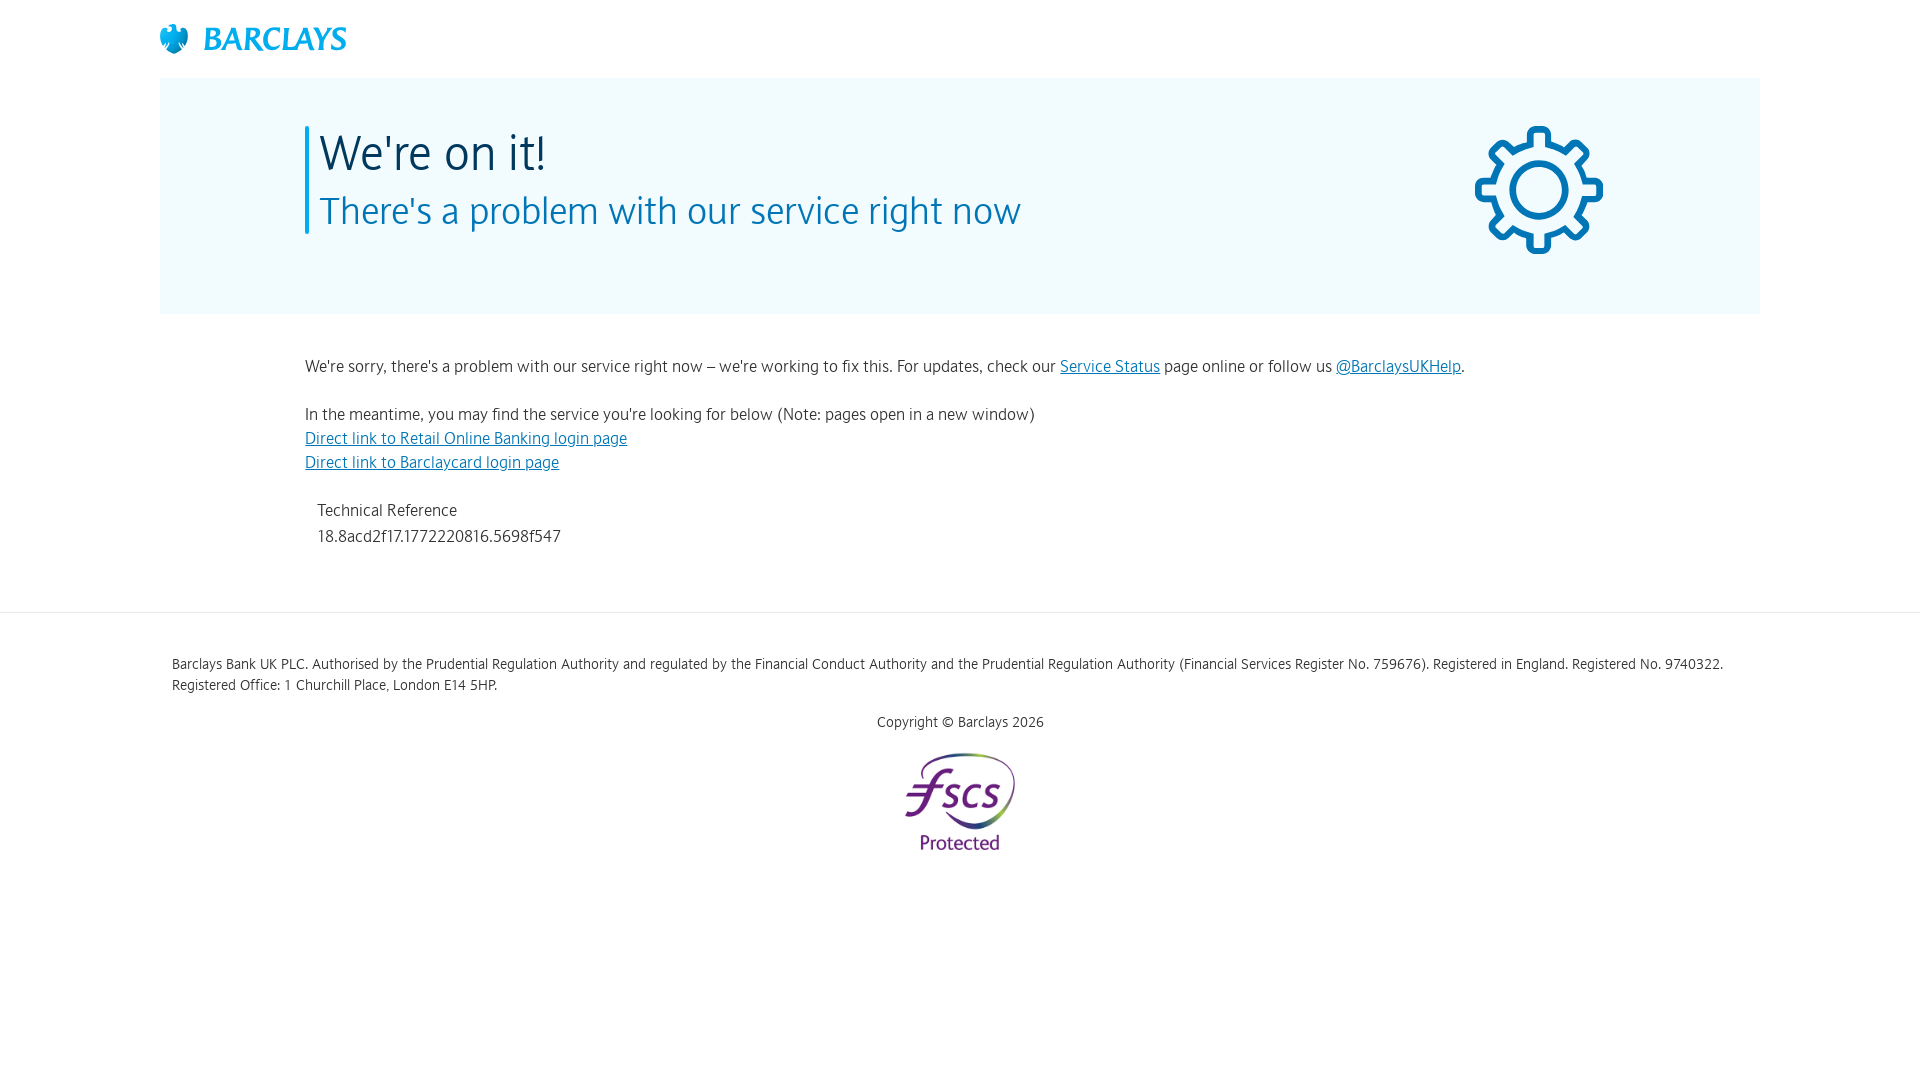

Page fully loaded (domcontentloaded state reached)
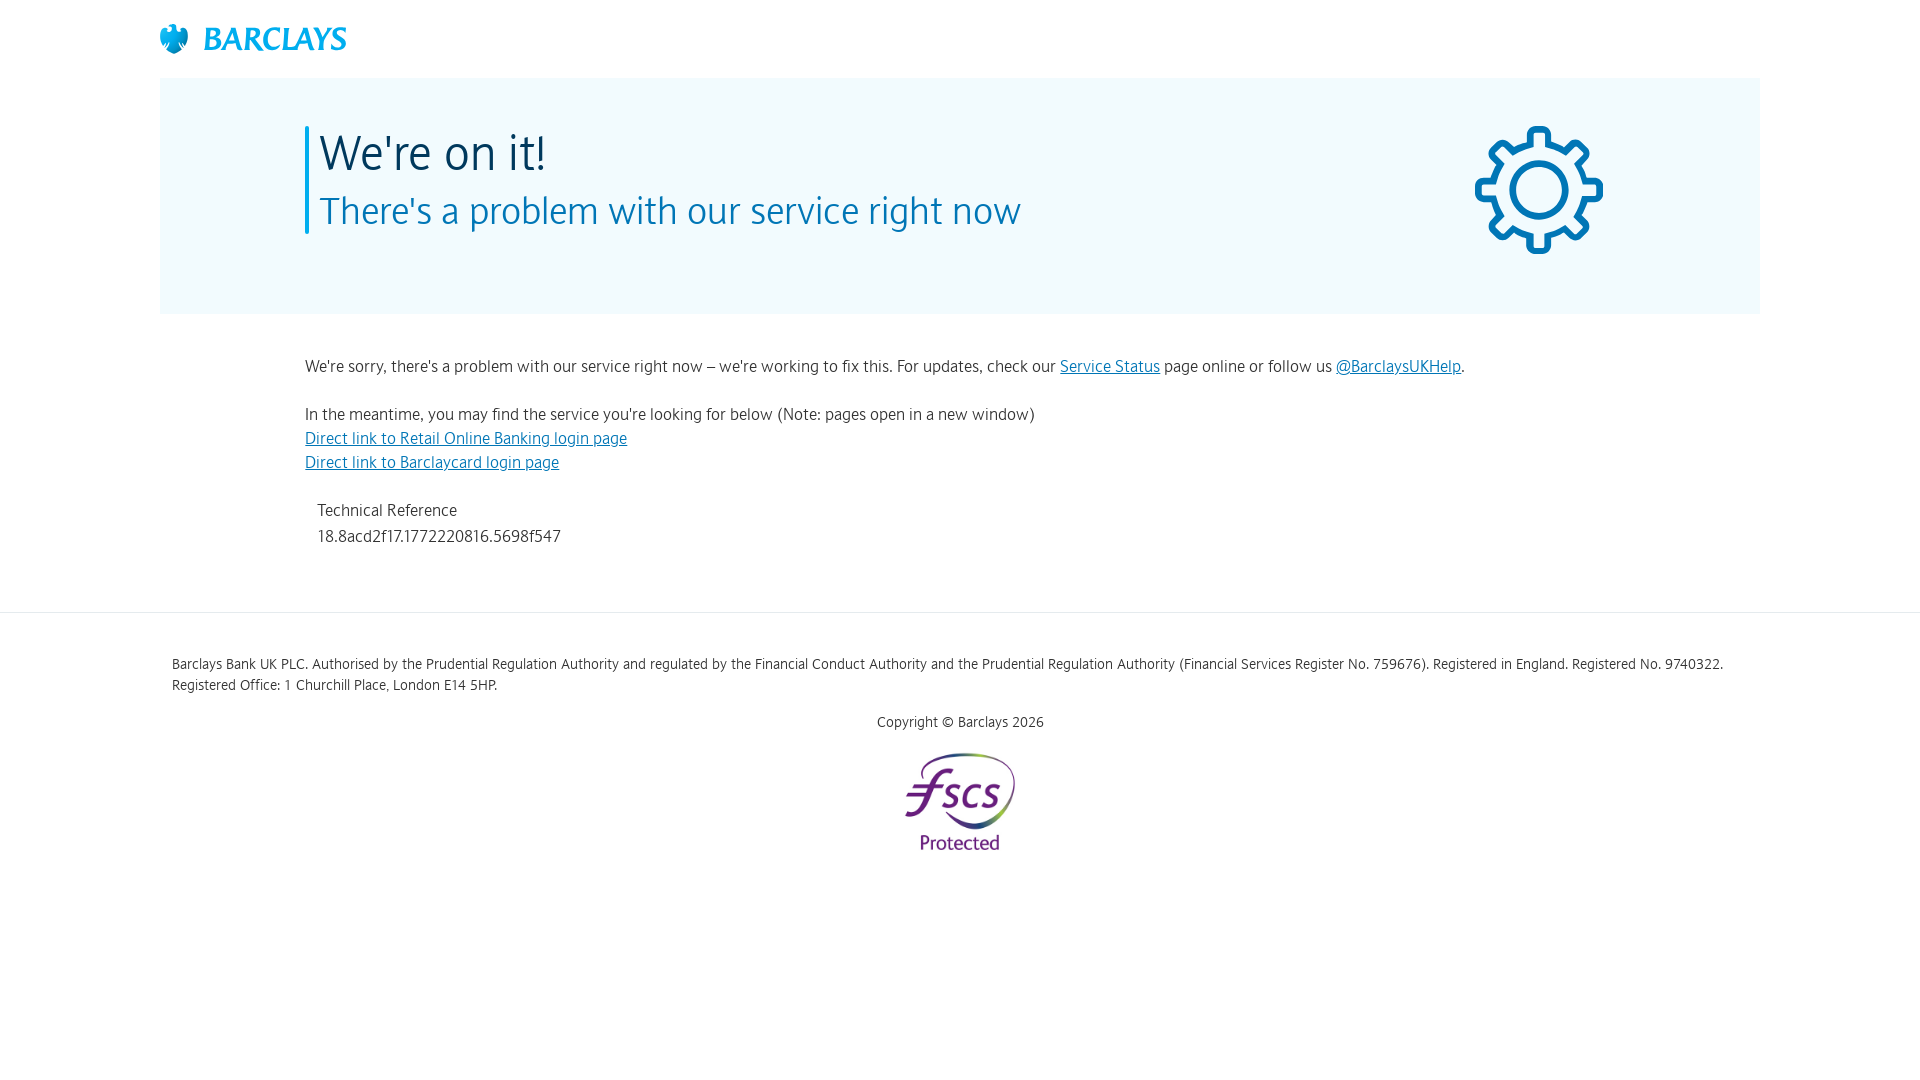

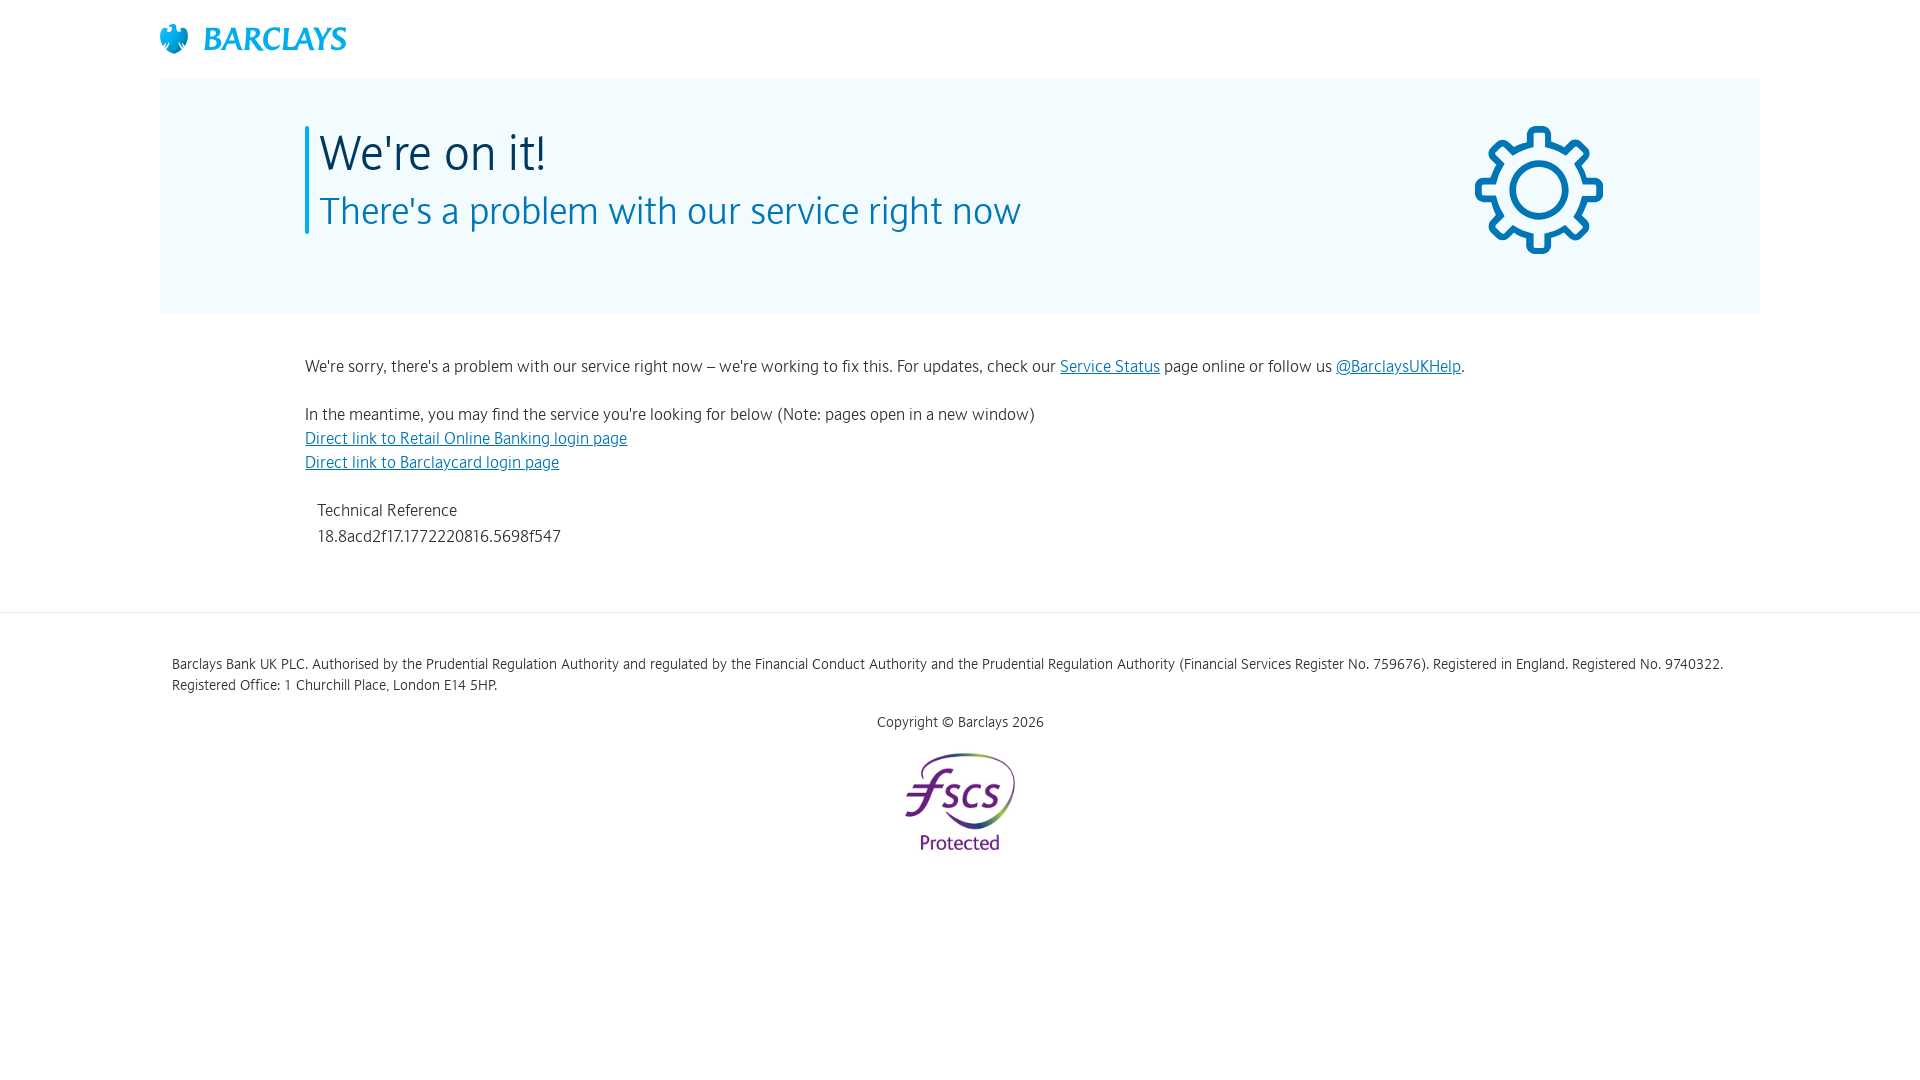